Navigates to chess.com homepage and verifies the page loads successfully

Starting URL: https://chess.com/

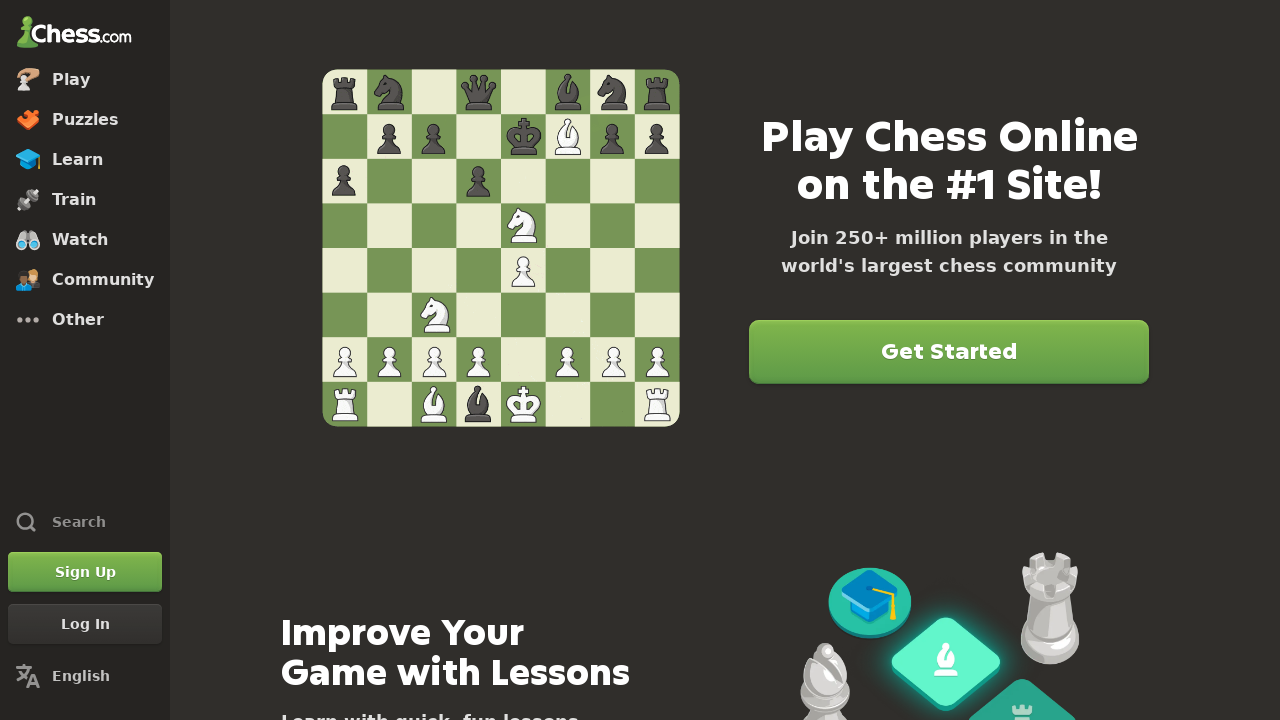

Waited for chess.com homepage DOM content to load
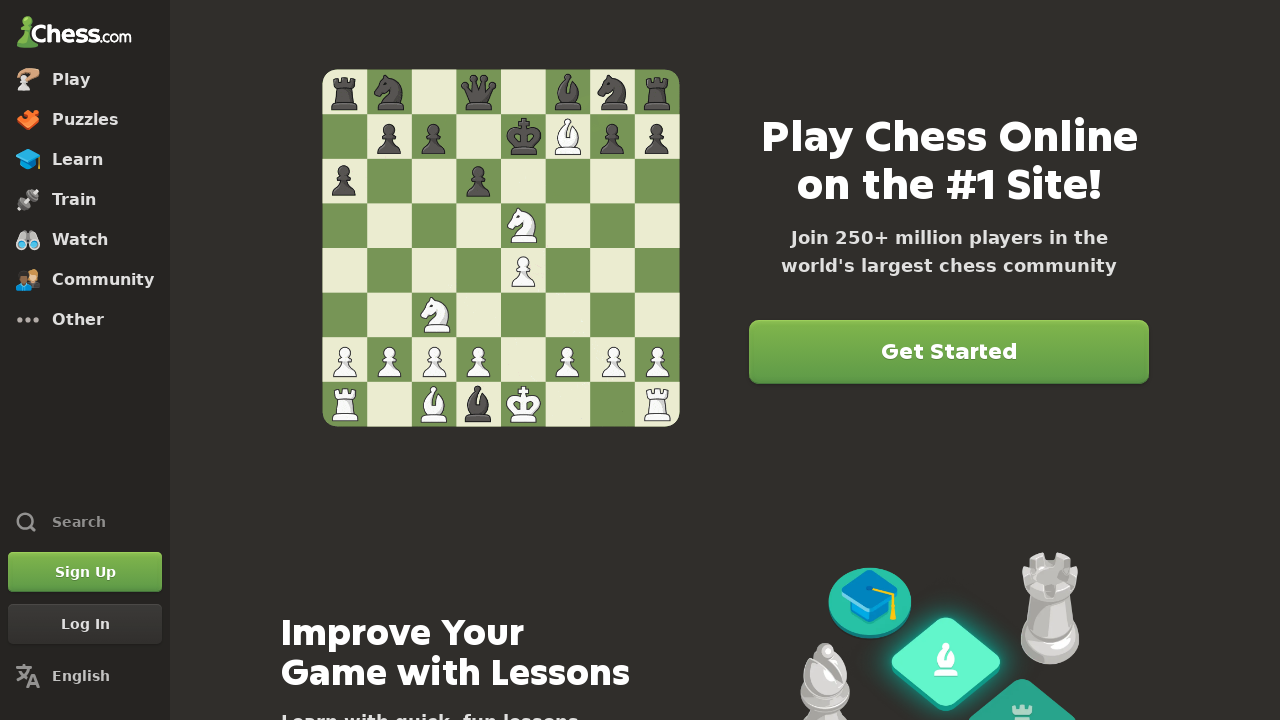

Verified page loaded by confirming body element is present
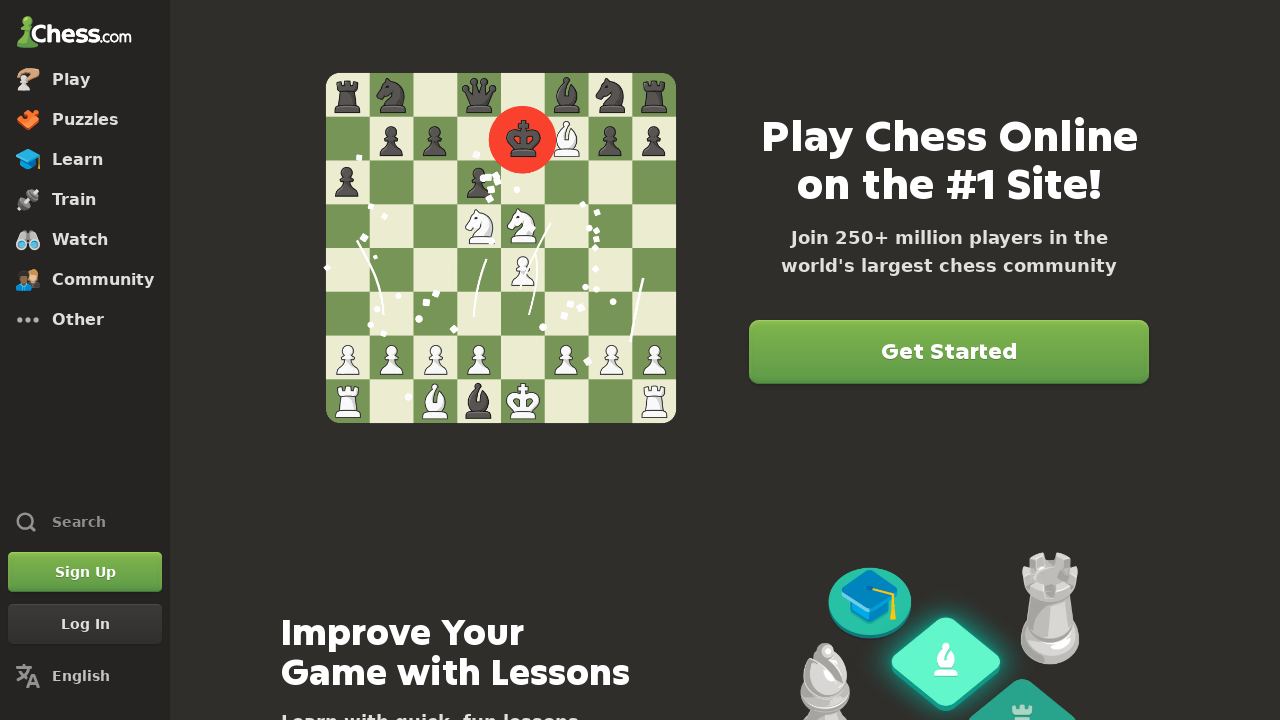

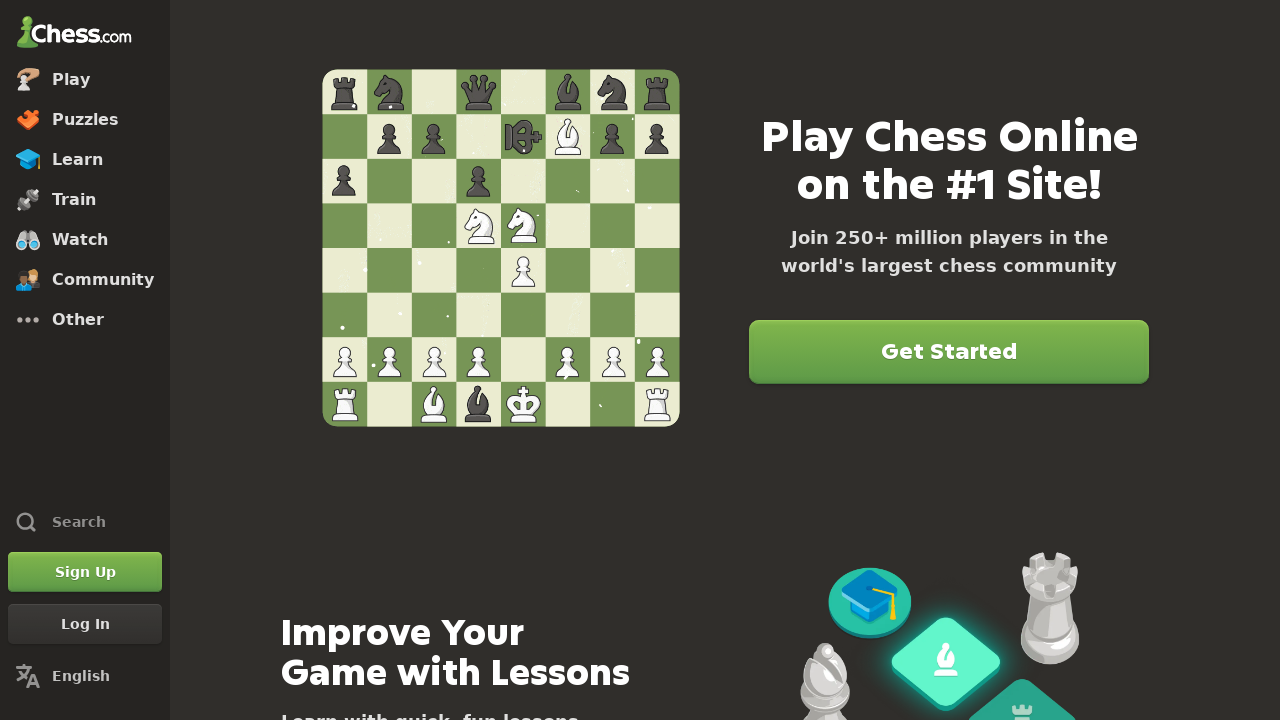